Tests disappearing elements page by navigating to various links (home, about, contact, portfolio) and verifying page responses

Starting URL: https://the-internet.herokuapp.com/

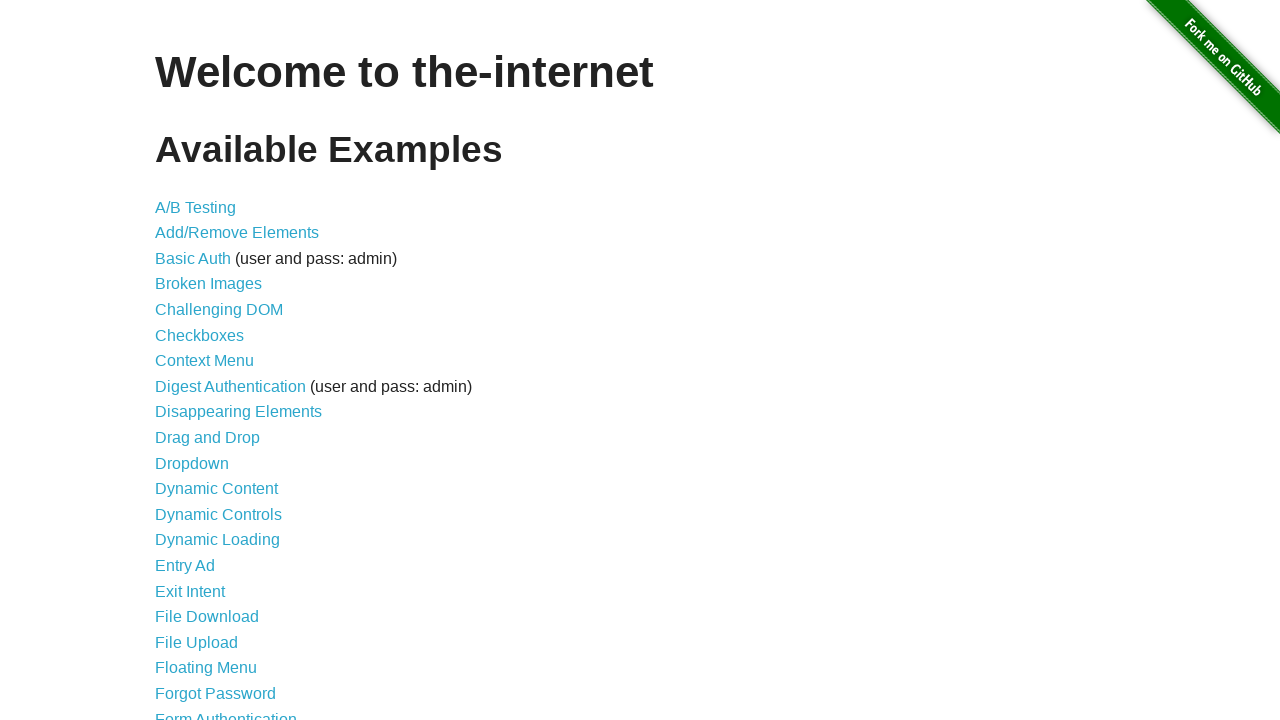

Clicked on Disappearing Elements link at (238, 412) on a[href='/disappearing_elements']
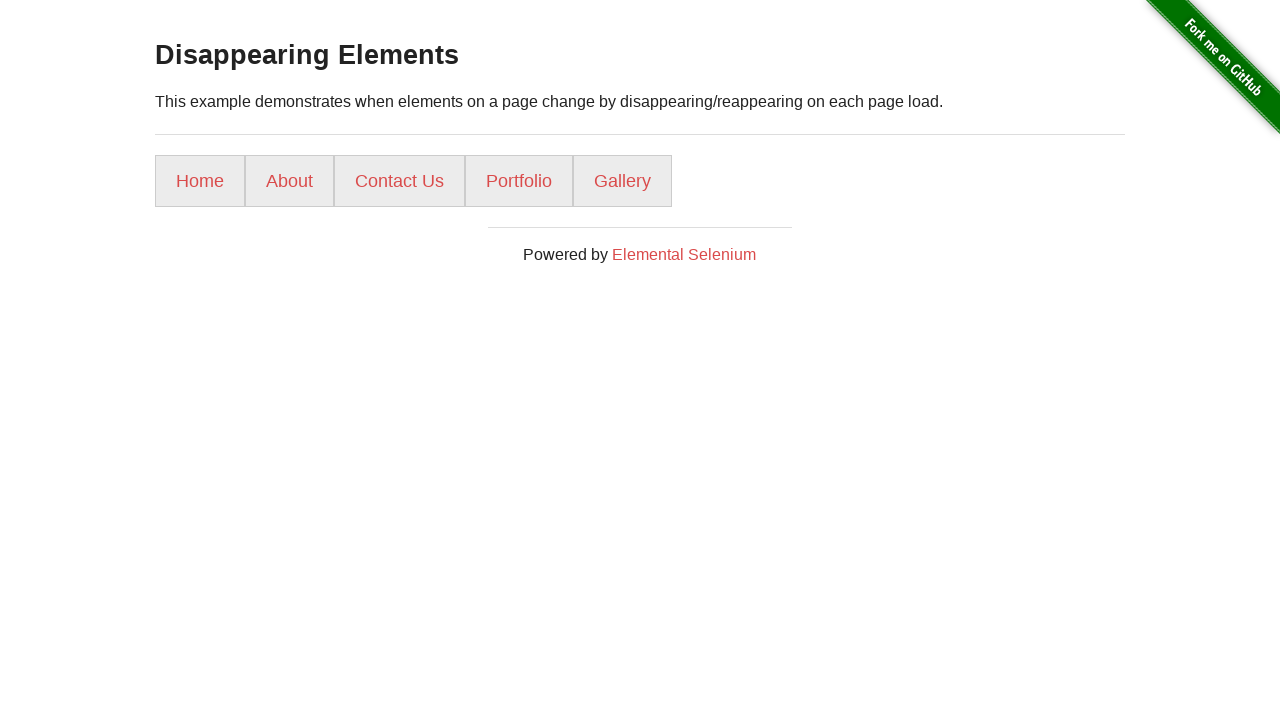

Clicked Home link at (200, 181) on a[href='/']
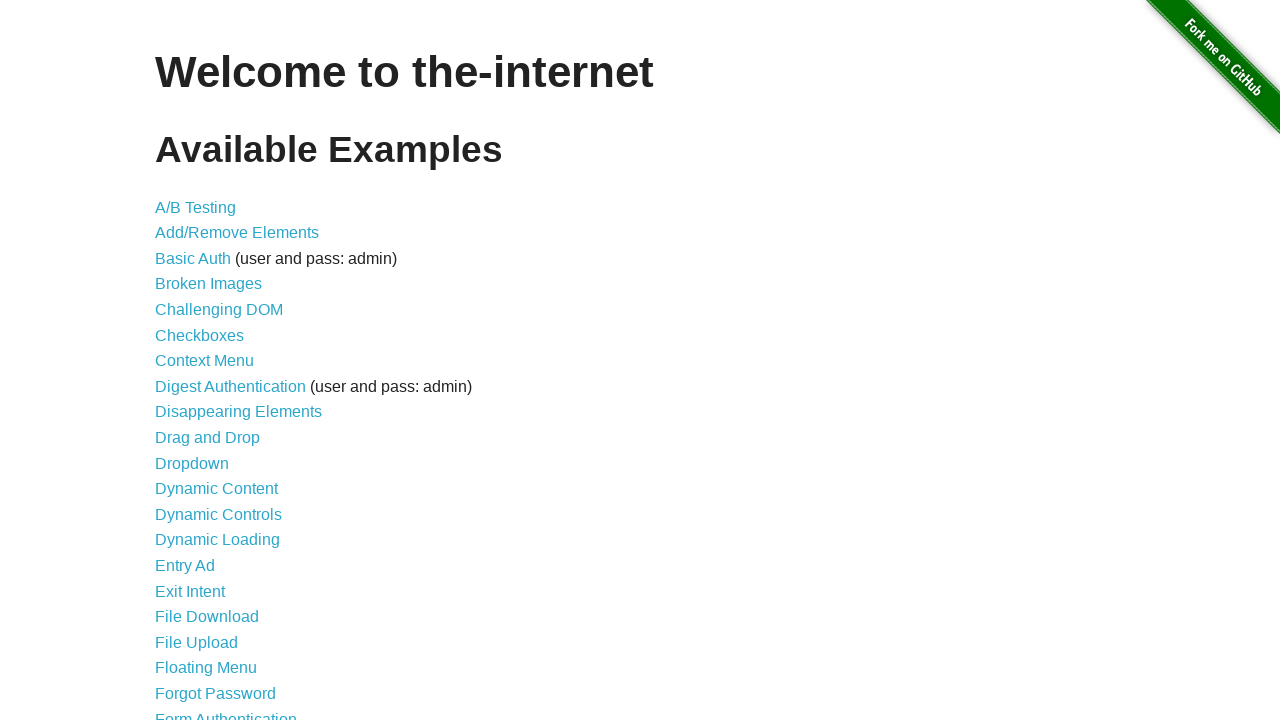

Clicked on Disappearing Elements link again at (238, 412) on a[href='/disappearing_elements']
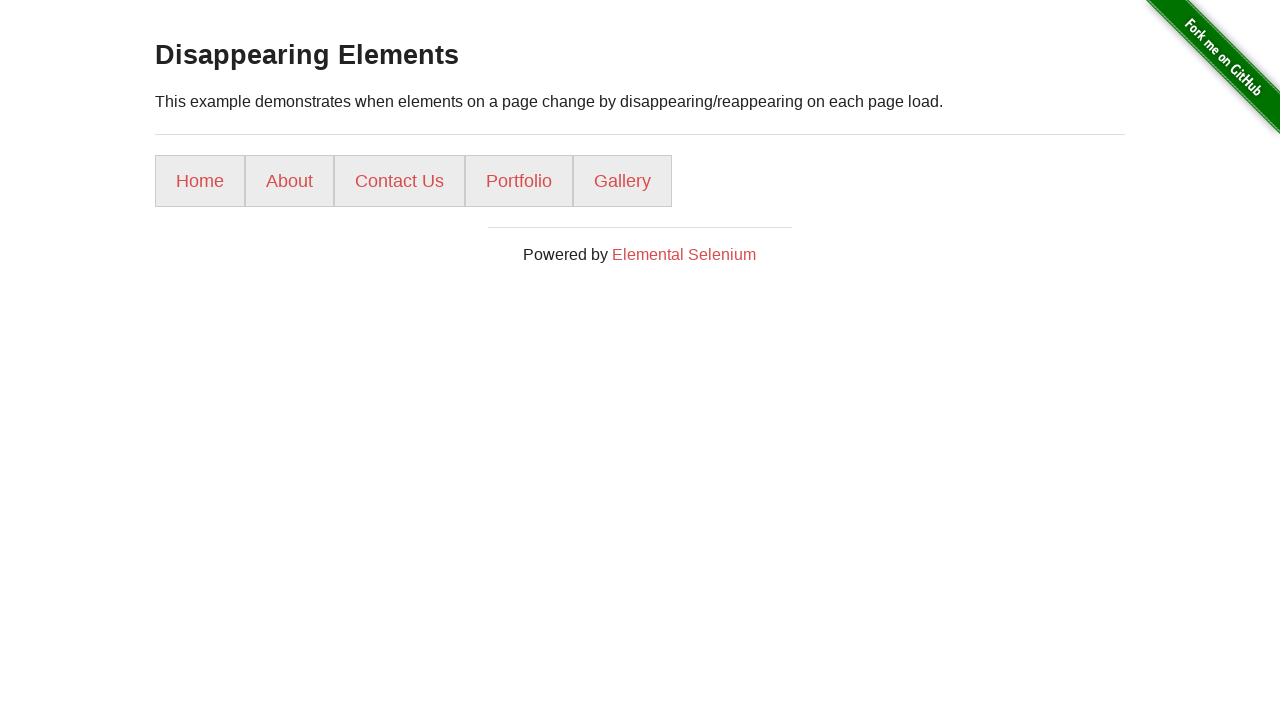

Clicked About link at (290, 181) on a[href='/about/']
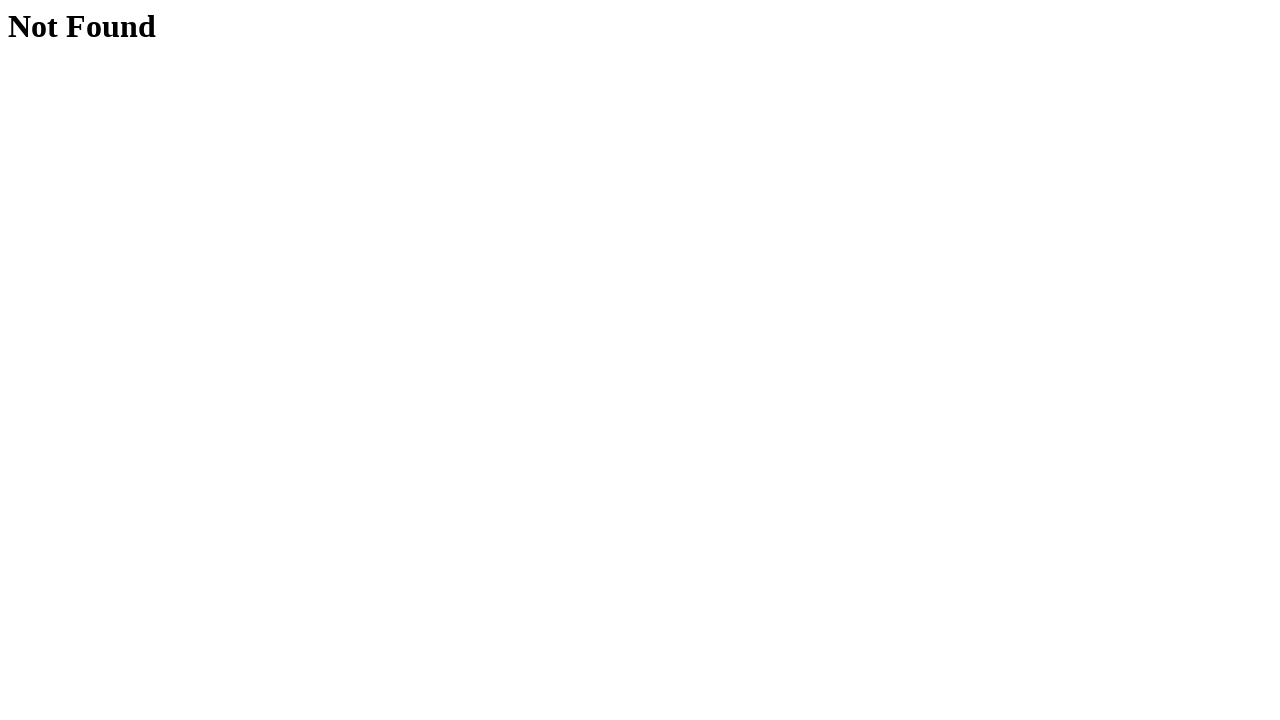

About page content loaded (h1 appeared)
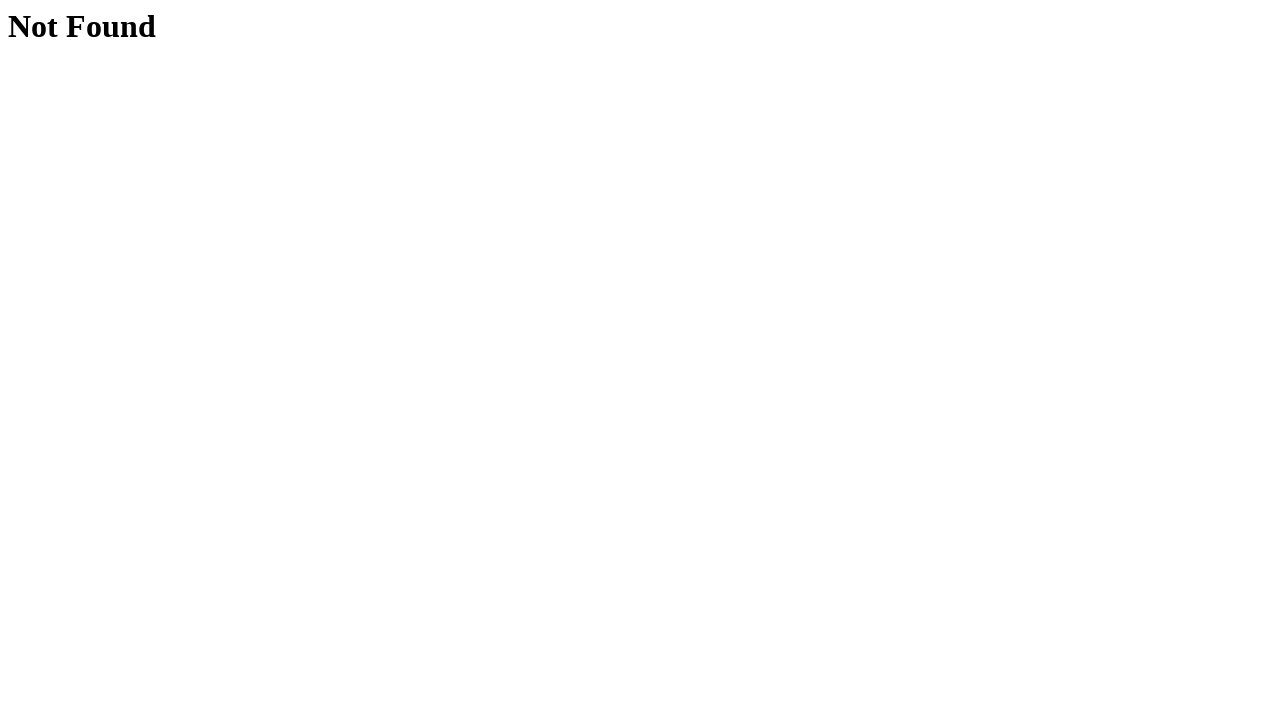

Navigated back from About page
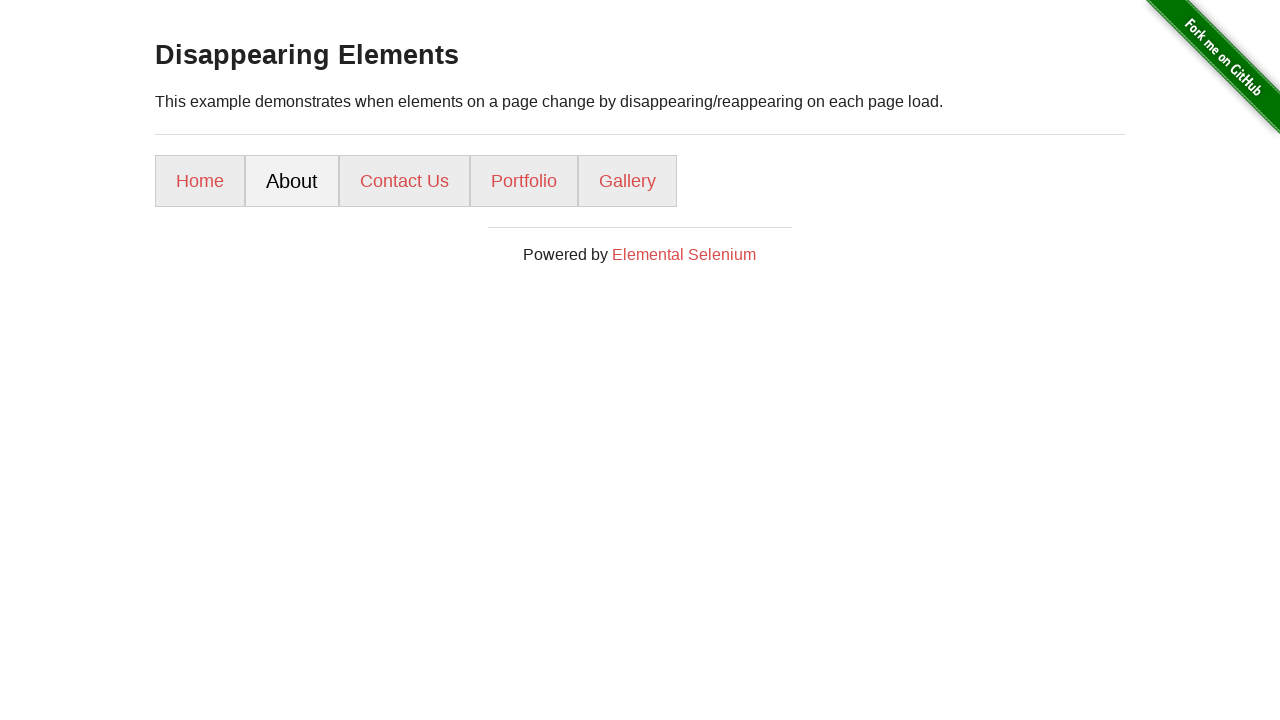

Clicked Contact Us link at (404, 181) on a[href='/contact-us/']
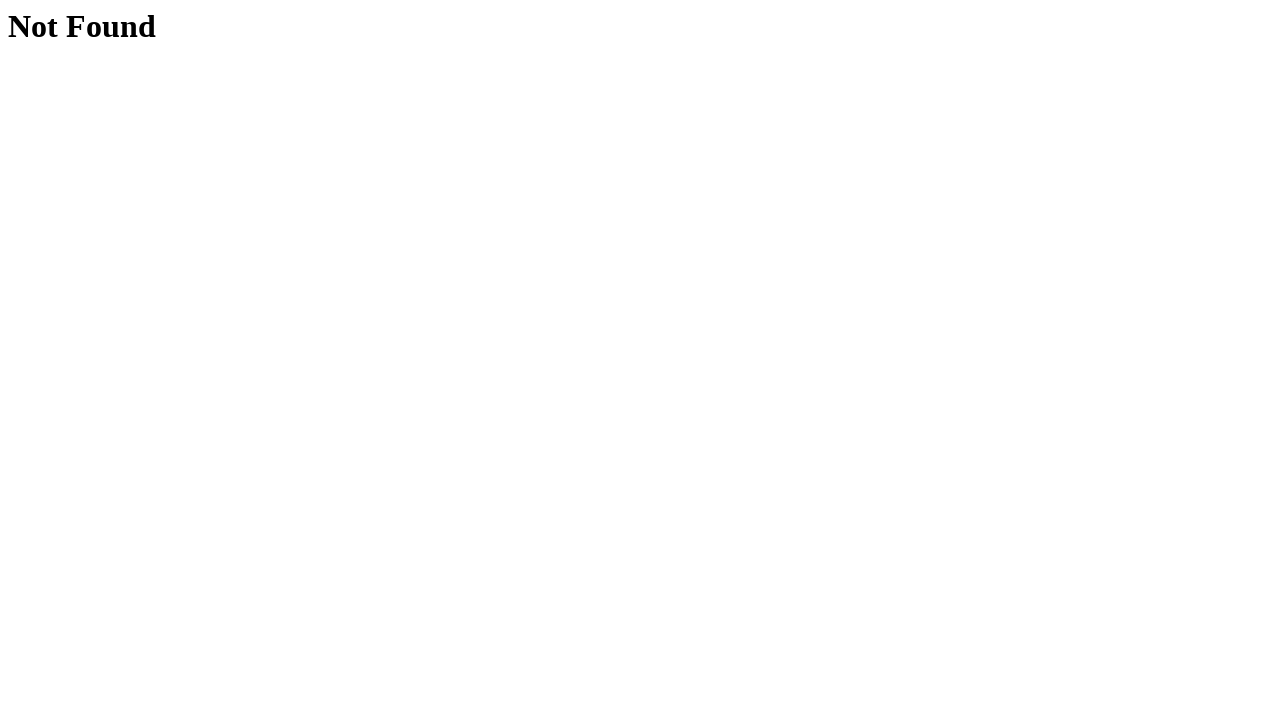

Contact Us page content loaded (h1 appeared)
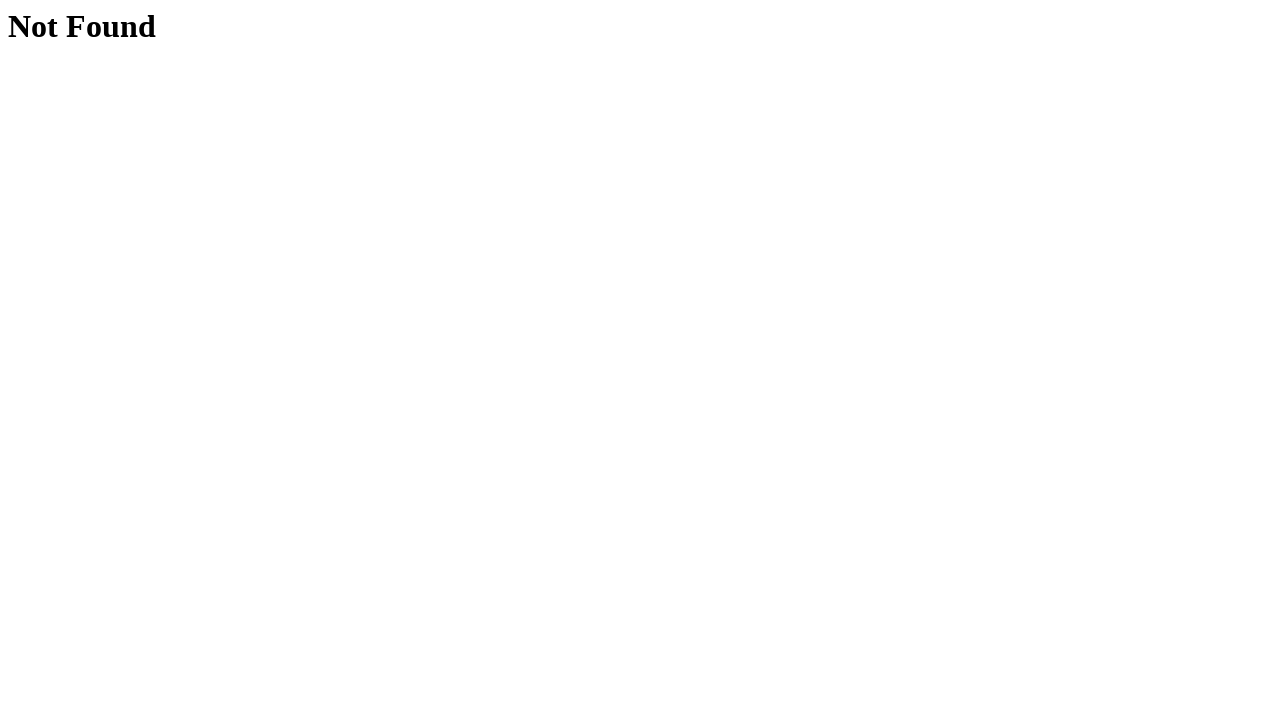

Navigated back from Contact Us page
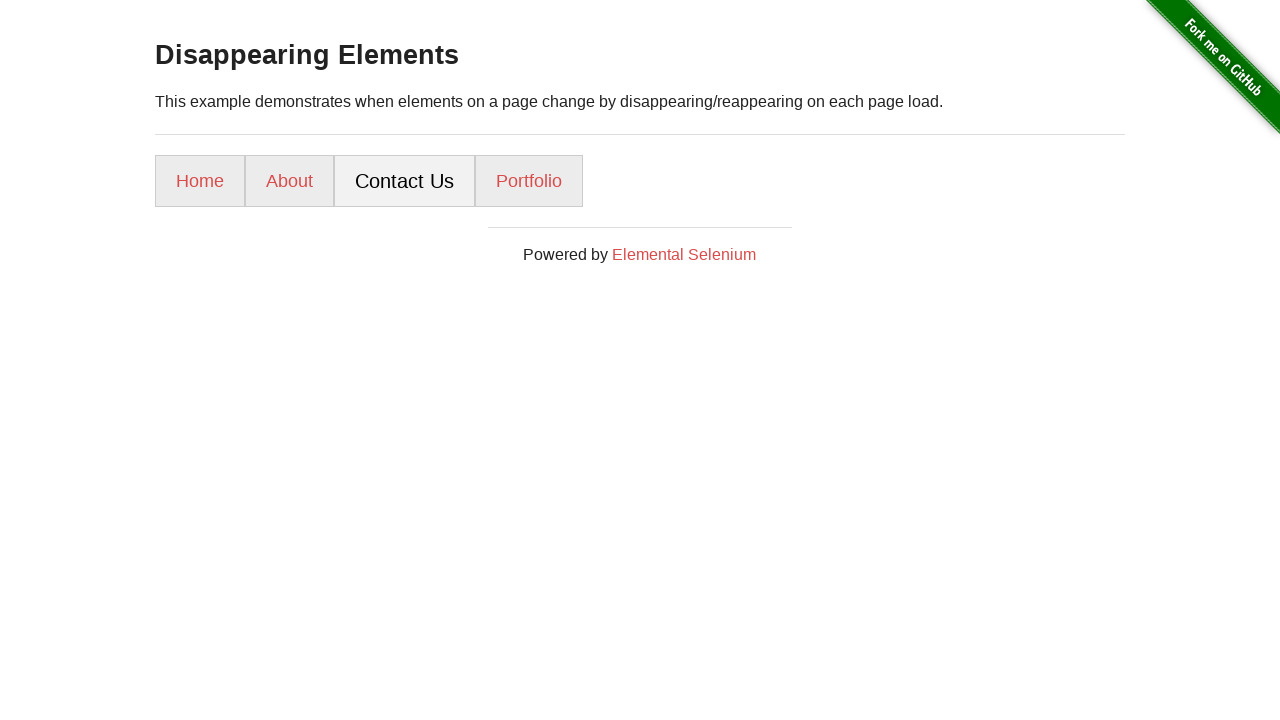

Clicked Portfolio link at (529, 181) on a[href='/portfolio/']
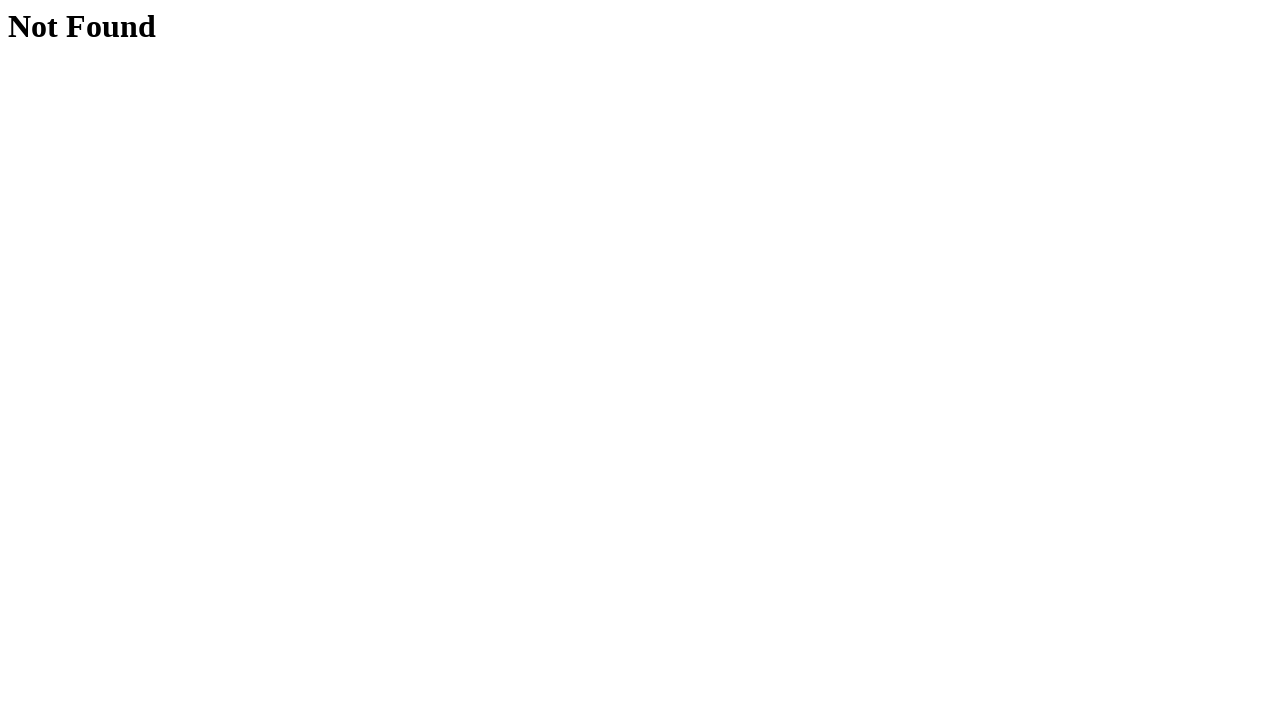

Portfolio page content loaded (h1 appeared)
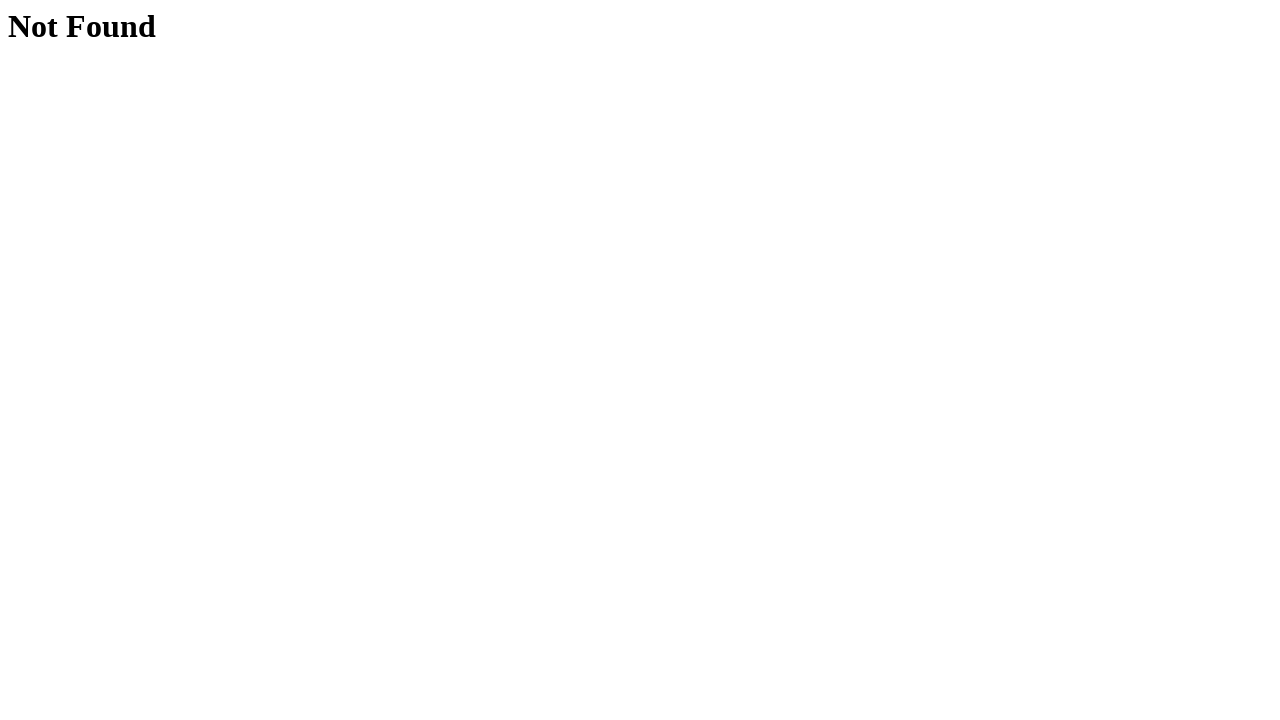

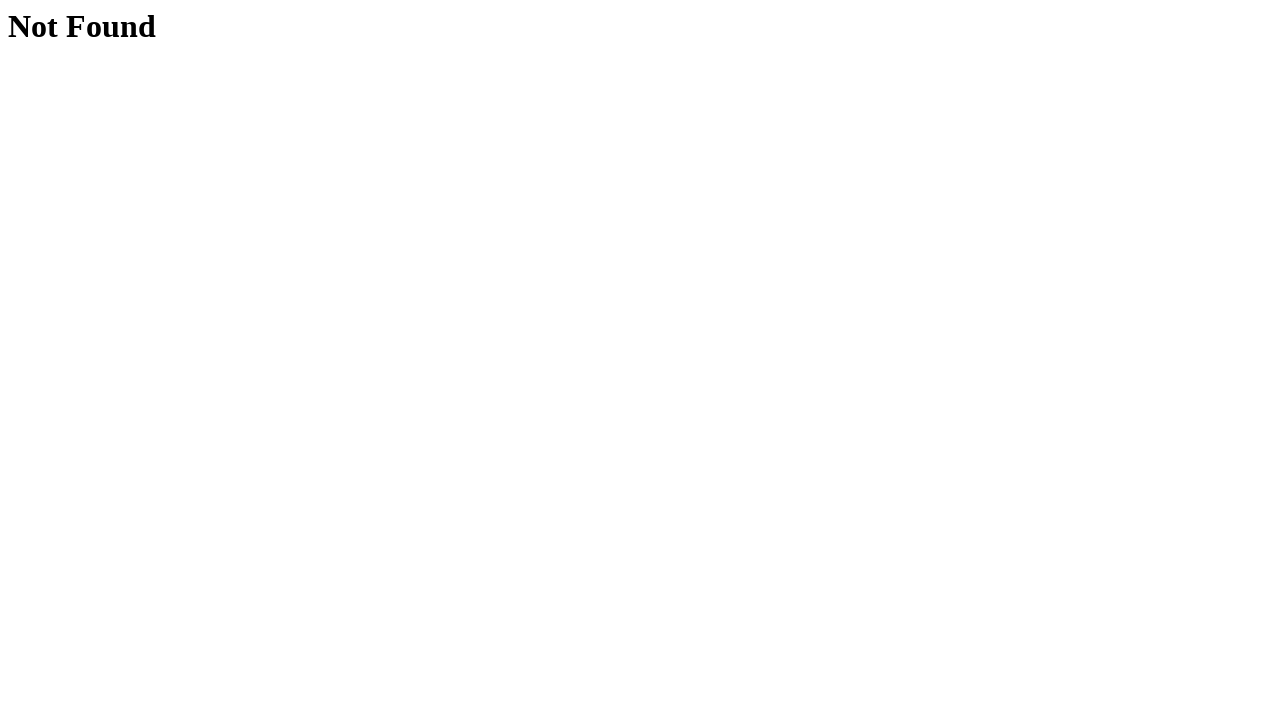